Tests marking all todo items as completed using the toggle-all checkbox

Starting URL: https://demo.playwright.dev/todomvc

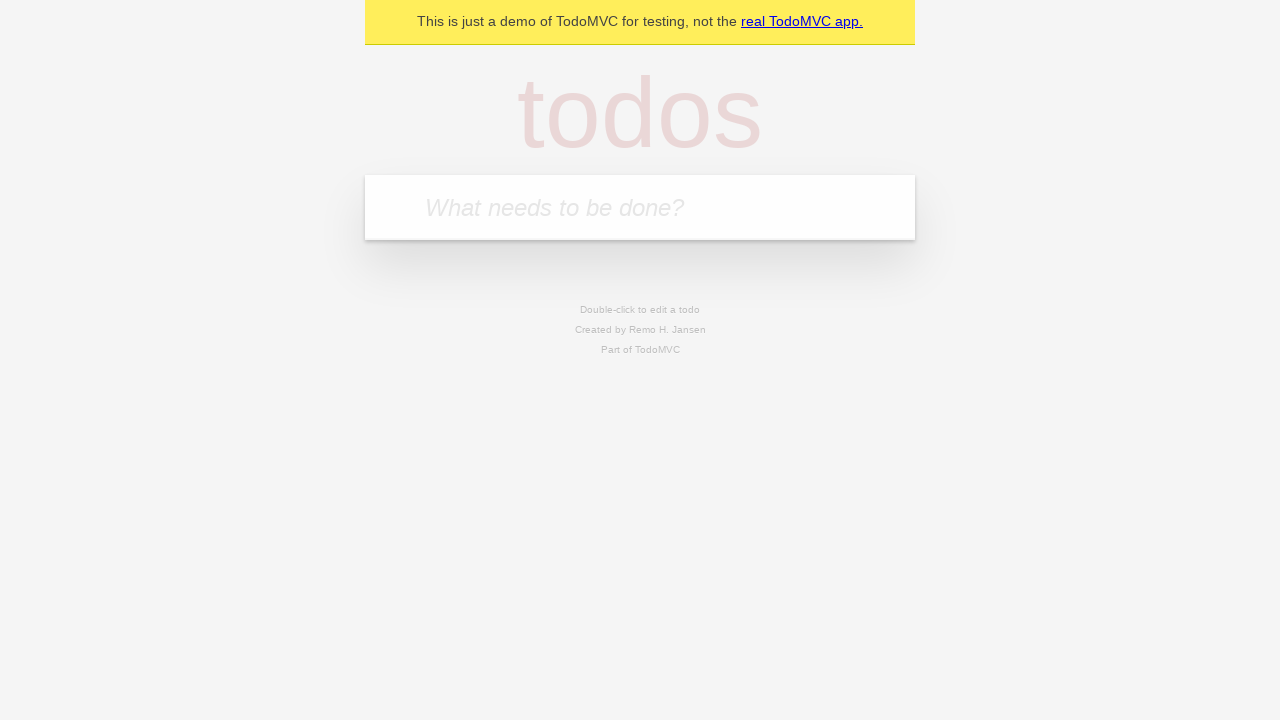

Filled first todo input with 'buy some cheese' on internal:attr=[placeholder="What needs to be done?"i]
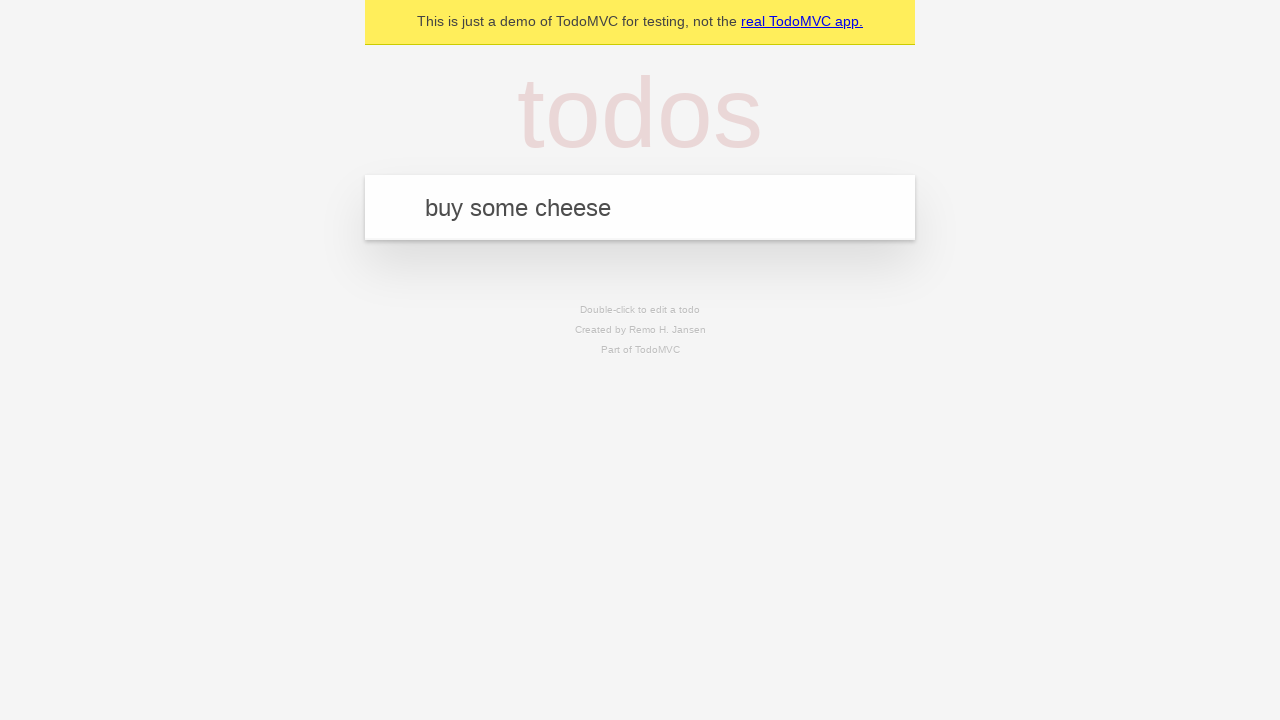

Pressed Enter to create first todo on internal:attr=[placeholder="What needs to be done?"i]
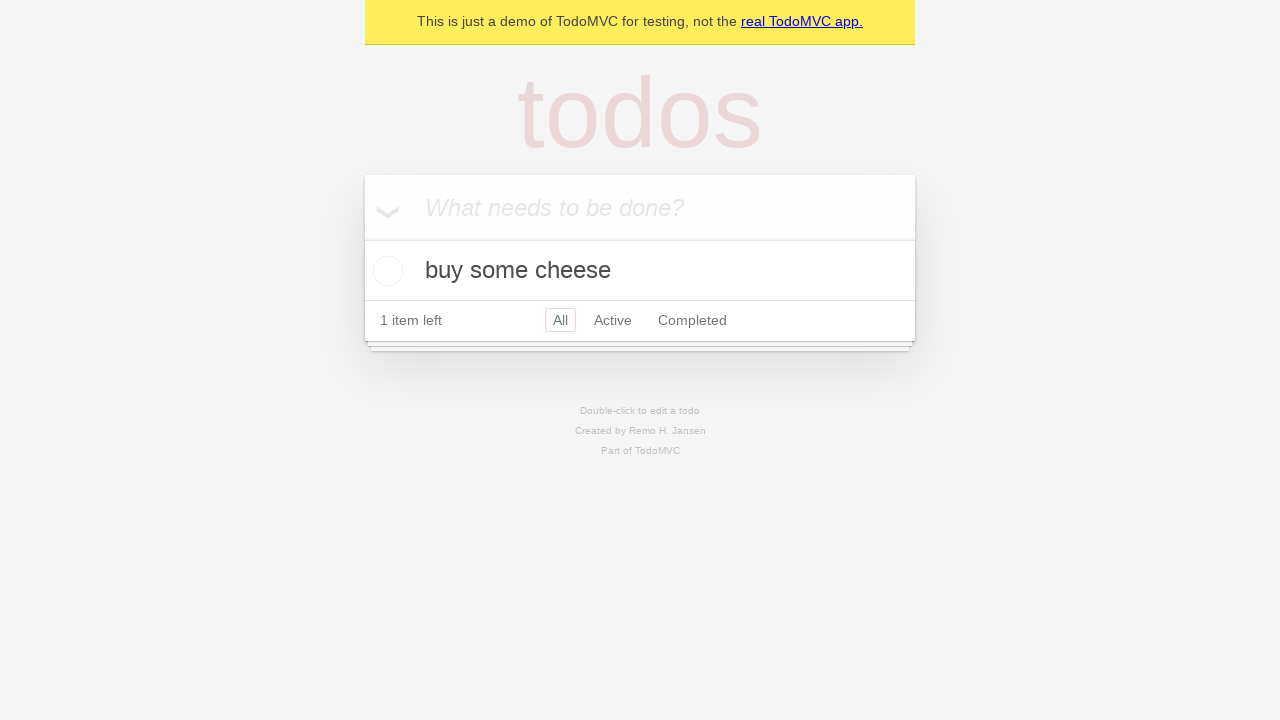

Filled second todo input with 'feed the cat' on internal:attr=[placeholder="What needs to be done?"i]
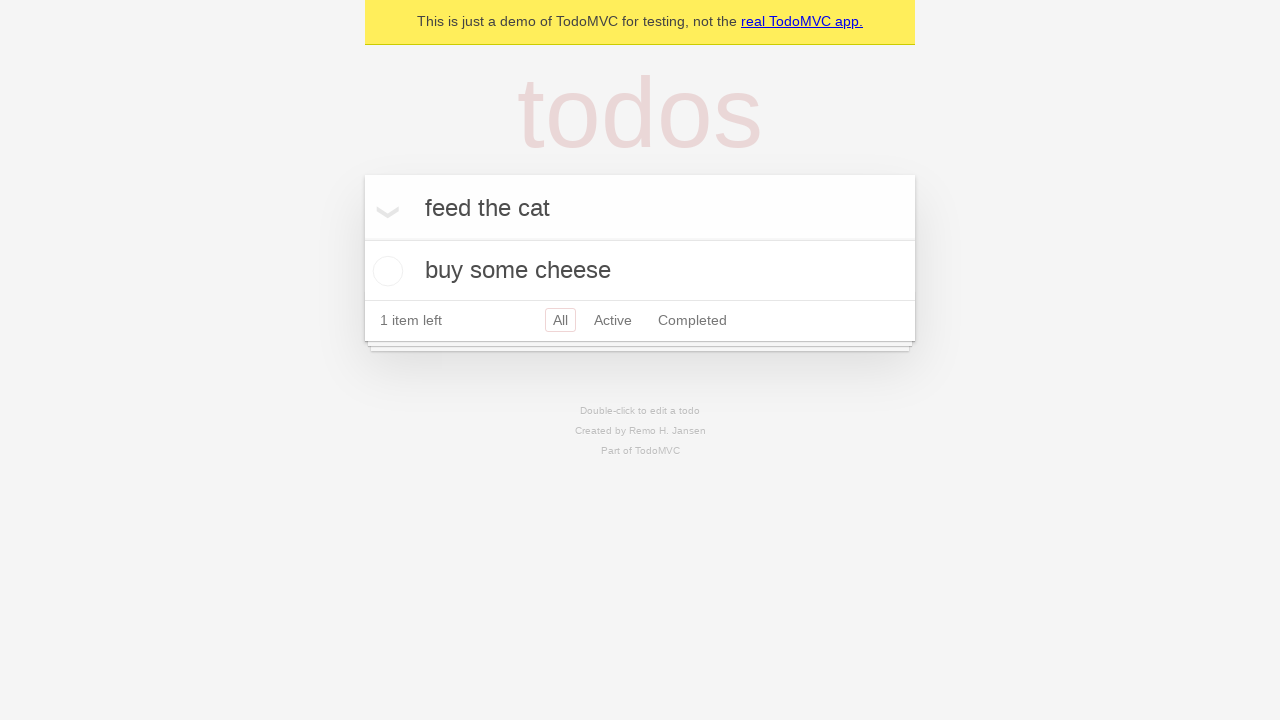

Pressed Enter to create second todo on internal:attr=[placeholder="What needs to be done?"i]
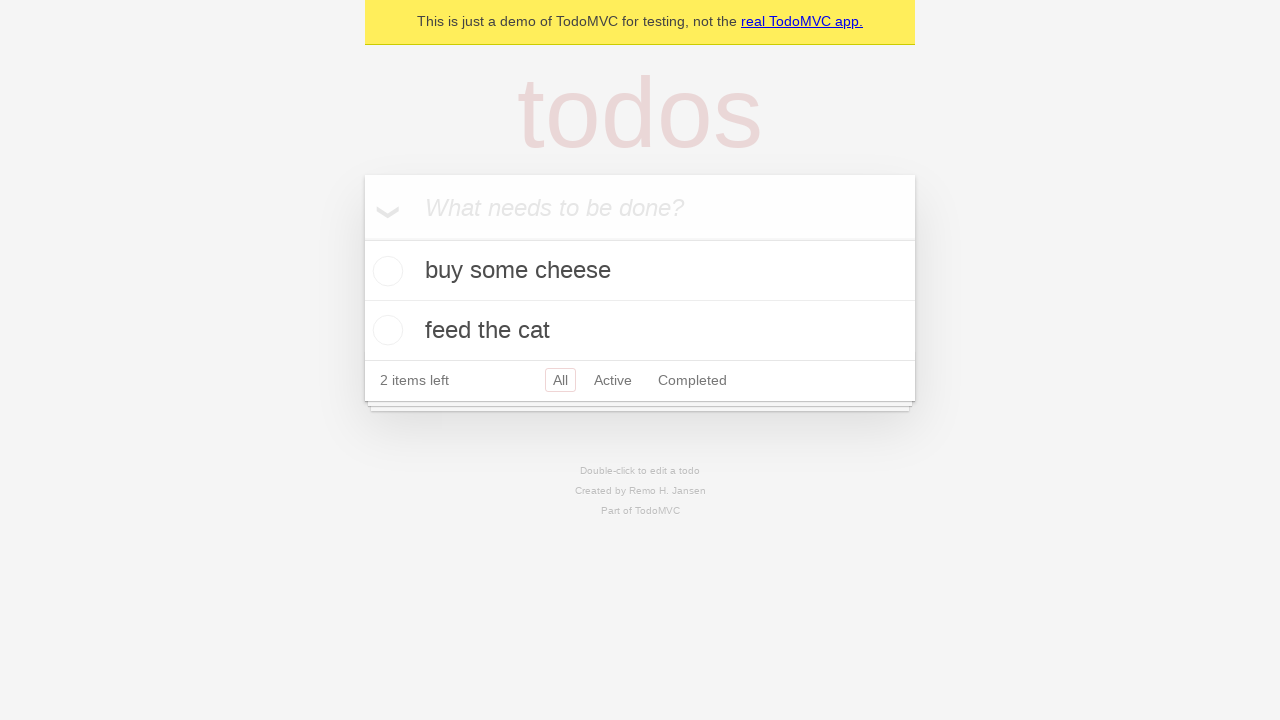

Filled third todo input with 'book a doctors appointment' on internal:attr=[placeholder="What needs to be done?"i]
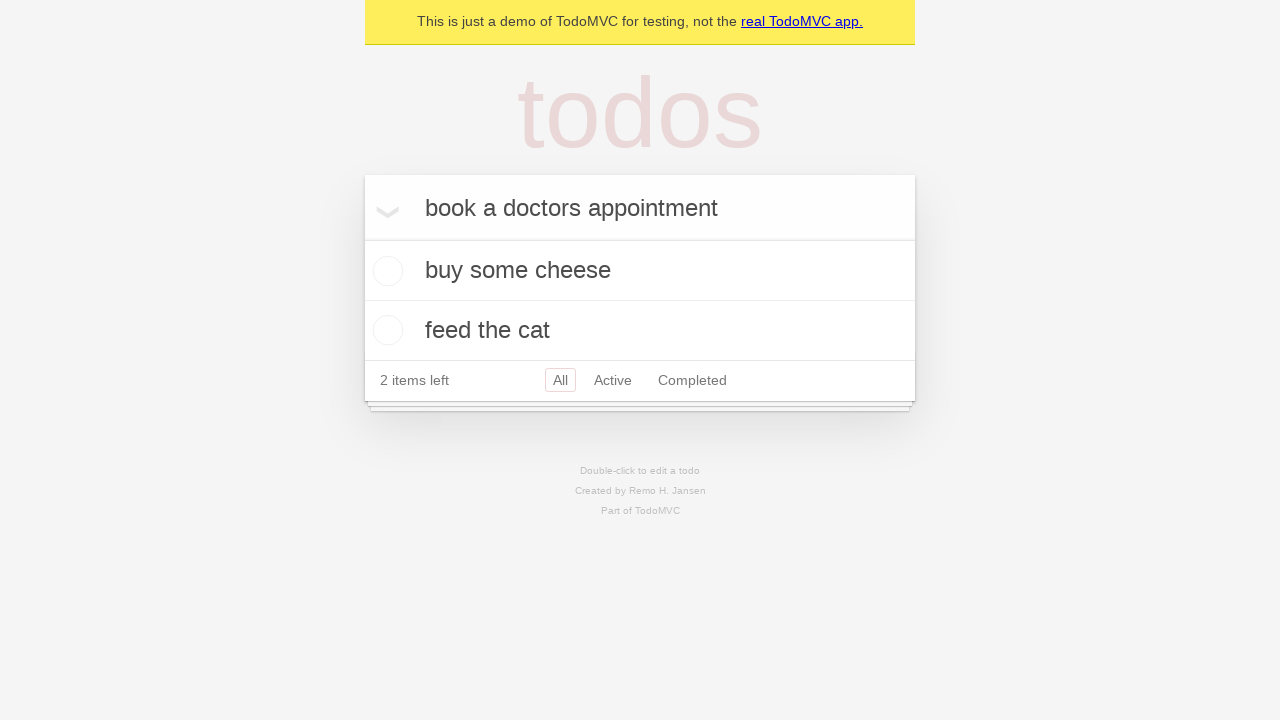

Pressed Enter to create third todo on internal:attr=[placeholder="What needs to be done?"i]
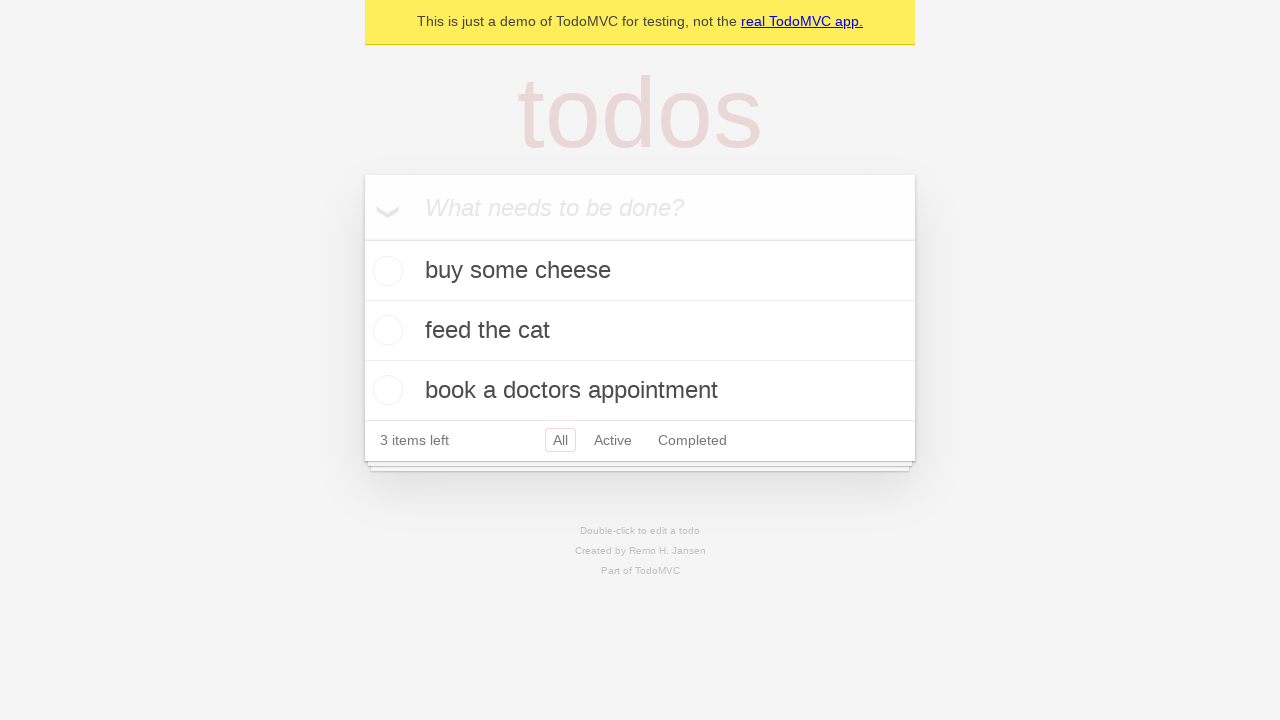

Clicked toggle-all checkbox to mark all items as completed at (362, 238) on internal:label="Mark all as complete"i
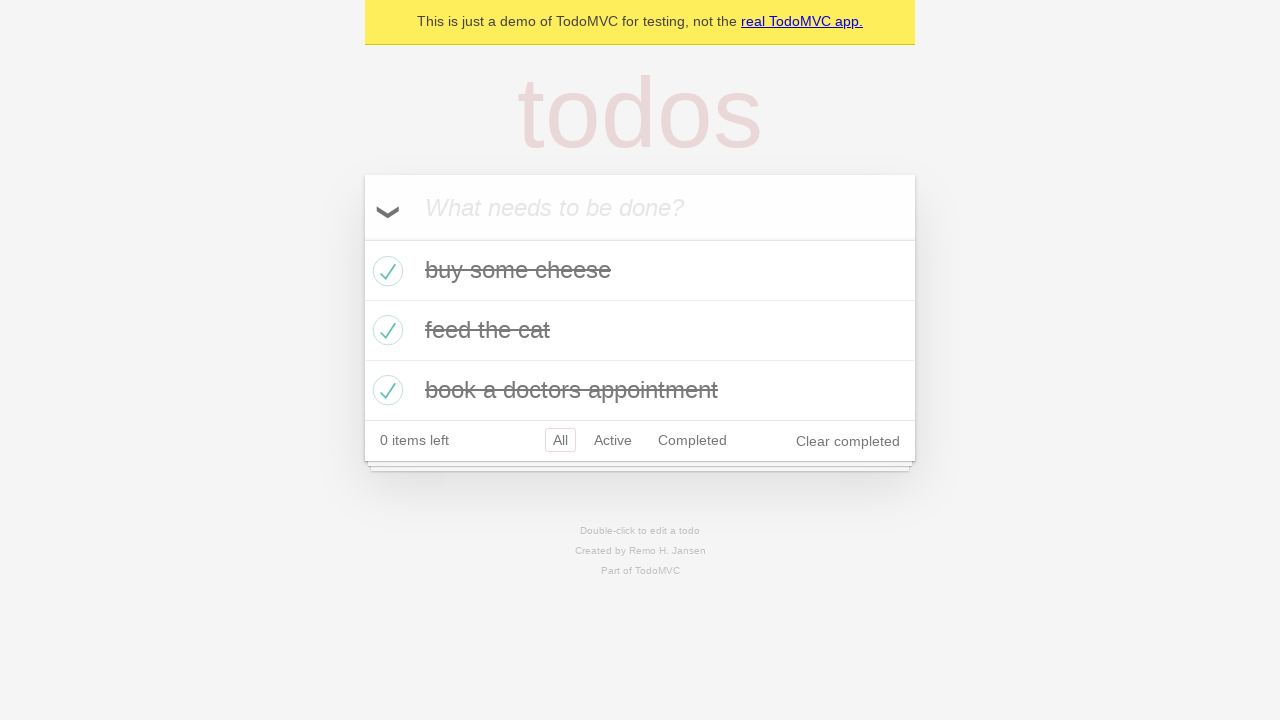

Verified all todo items are marked as completed
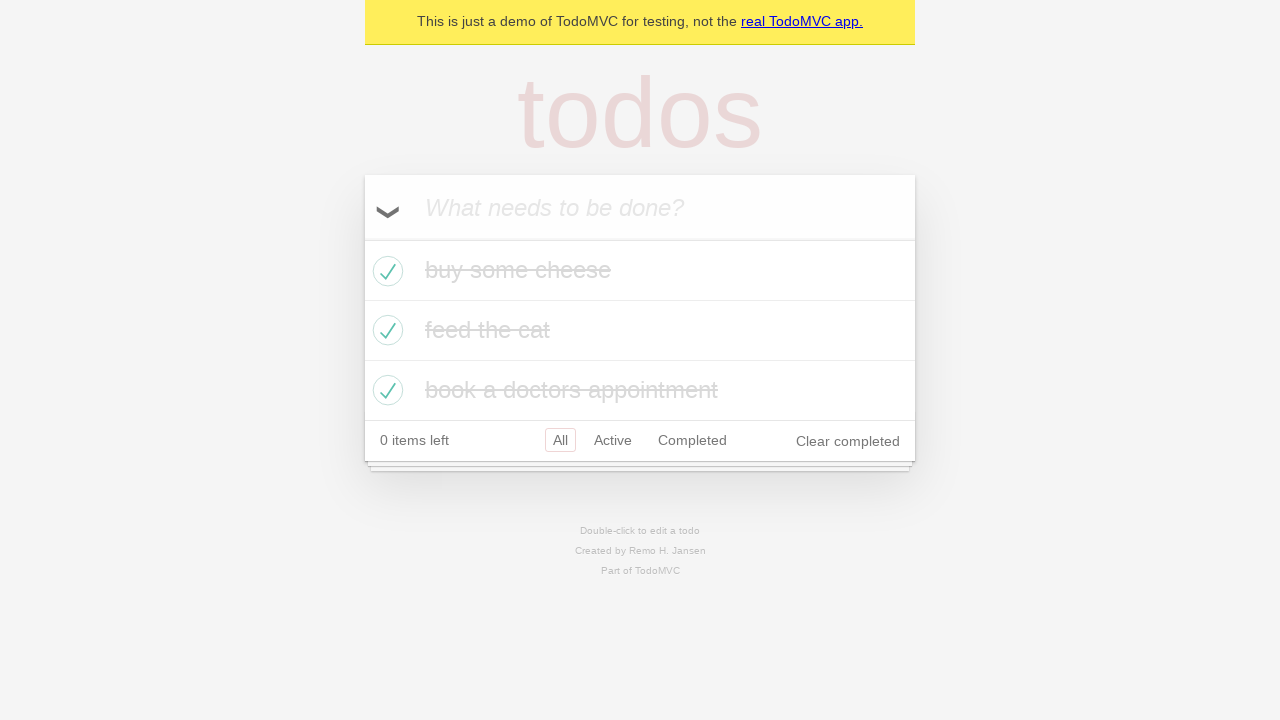

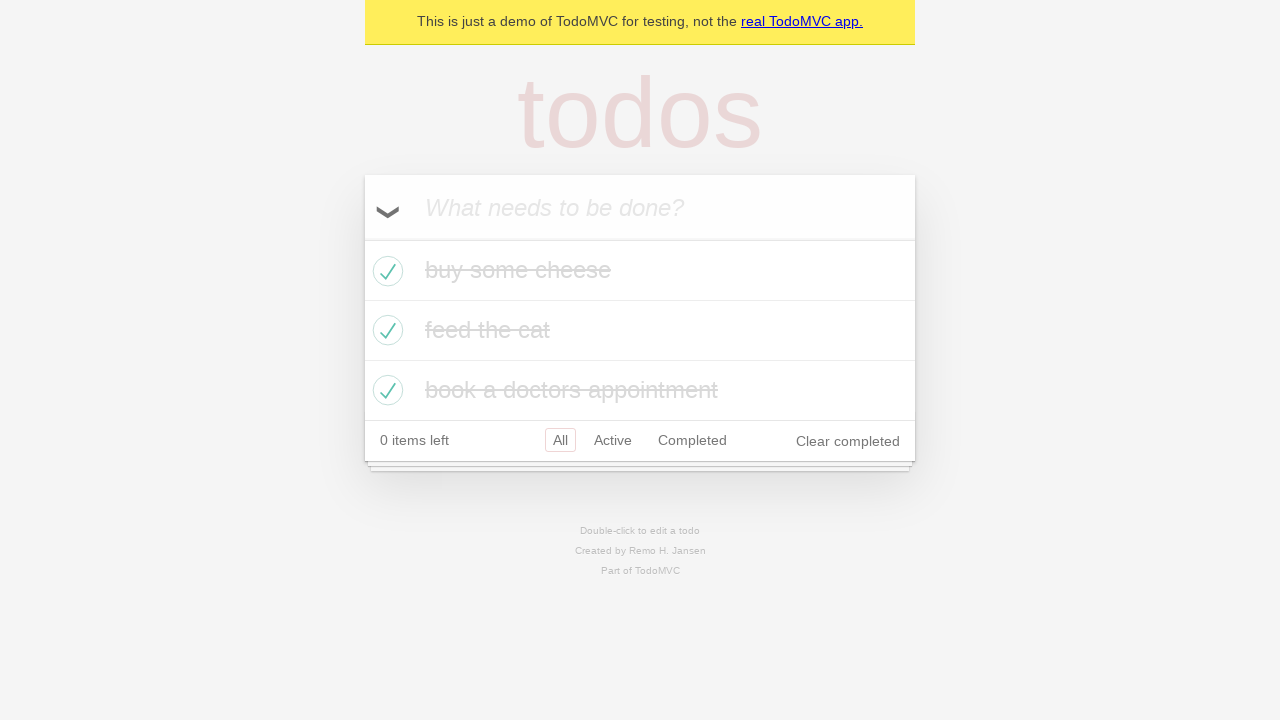